Tests radio button functionality by selecting a radio button and verifying it is checked on a practice automation page.

Starting URL: https://rahulshettyacademy.com/AutomationPractice/

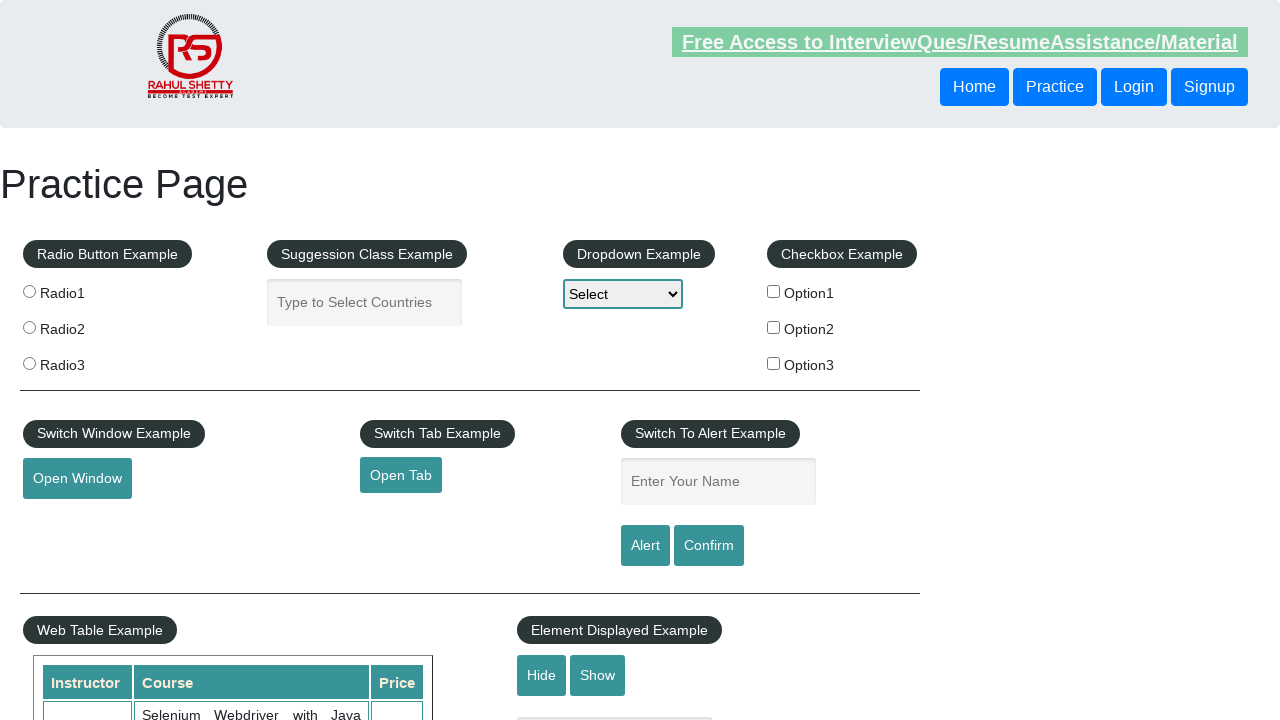

Navigated to Rahul Shetty Academy automation practice page
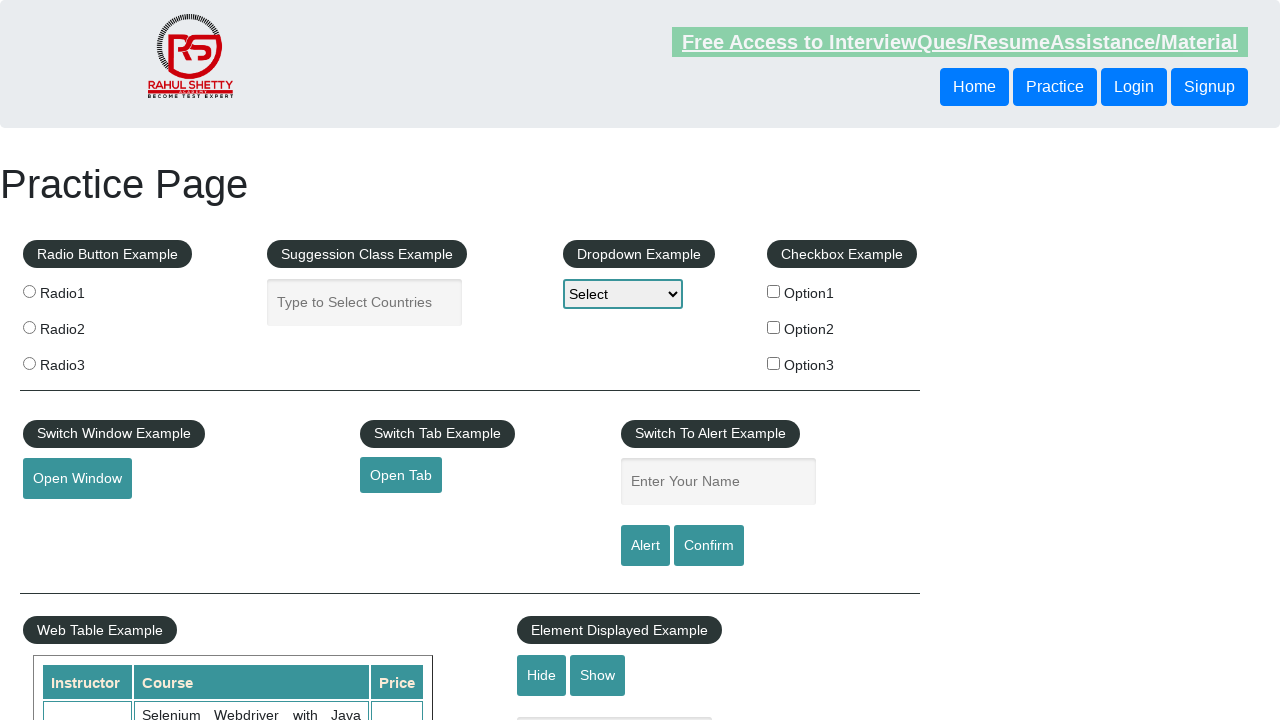

Selected radio button with value 'radio1' at (29, 291) on input[value="radio1"]
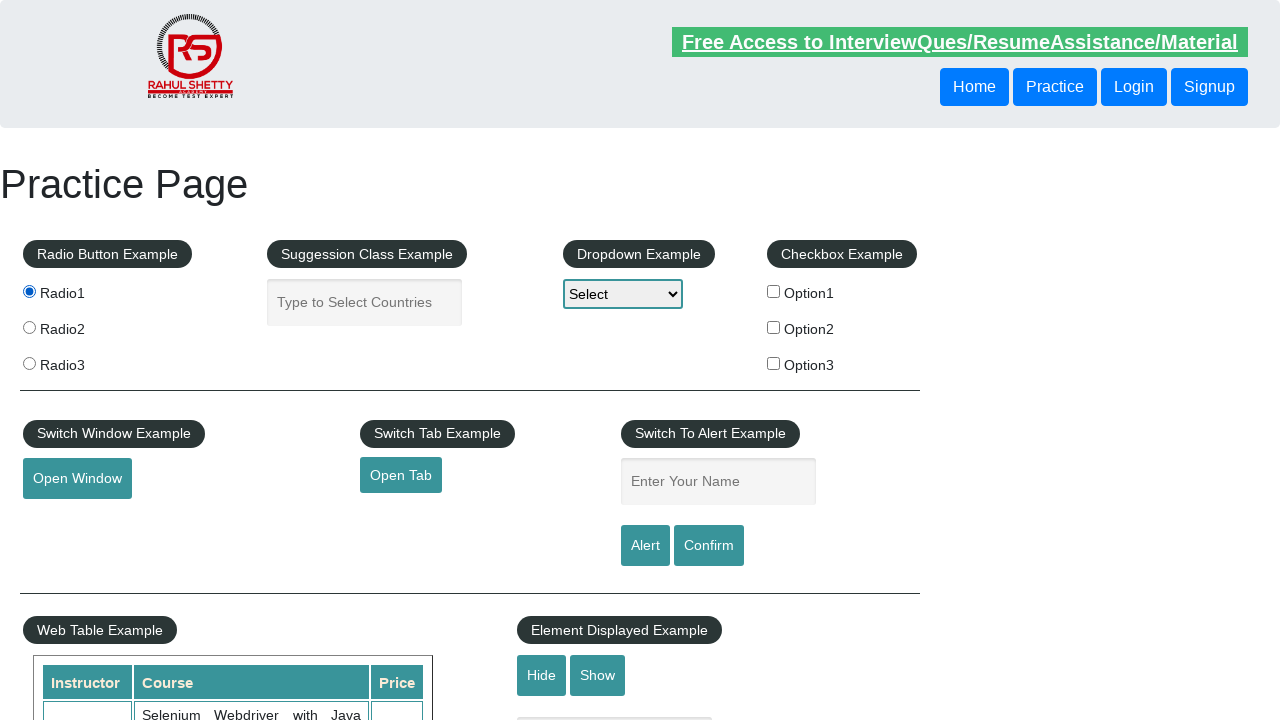

Verified that radio button 'radio1' is checked
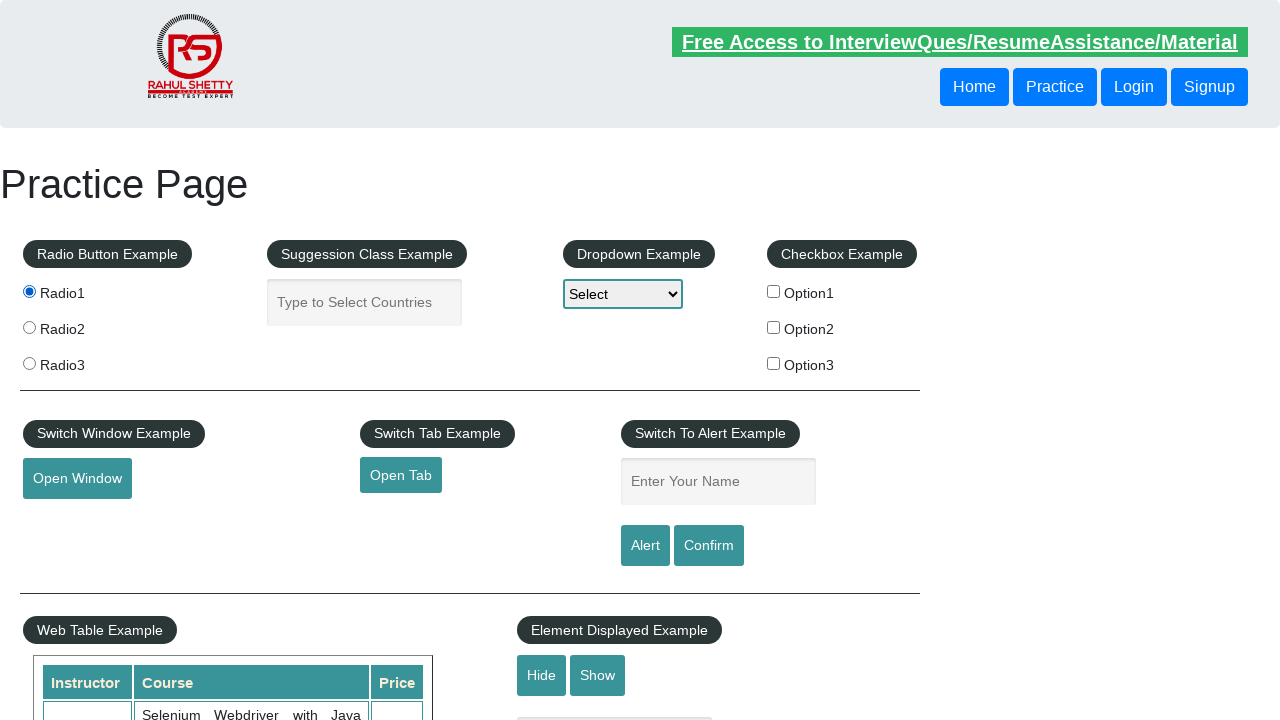

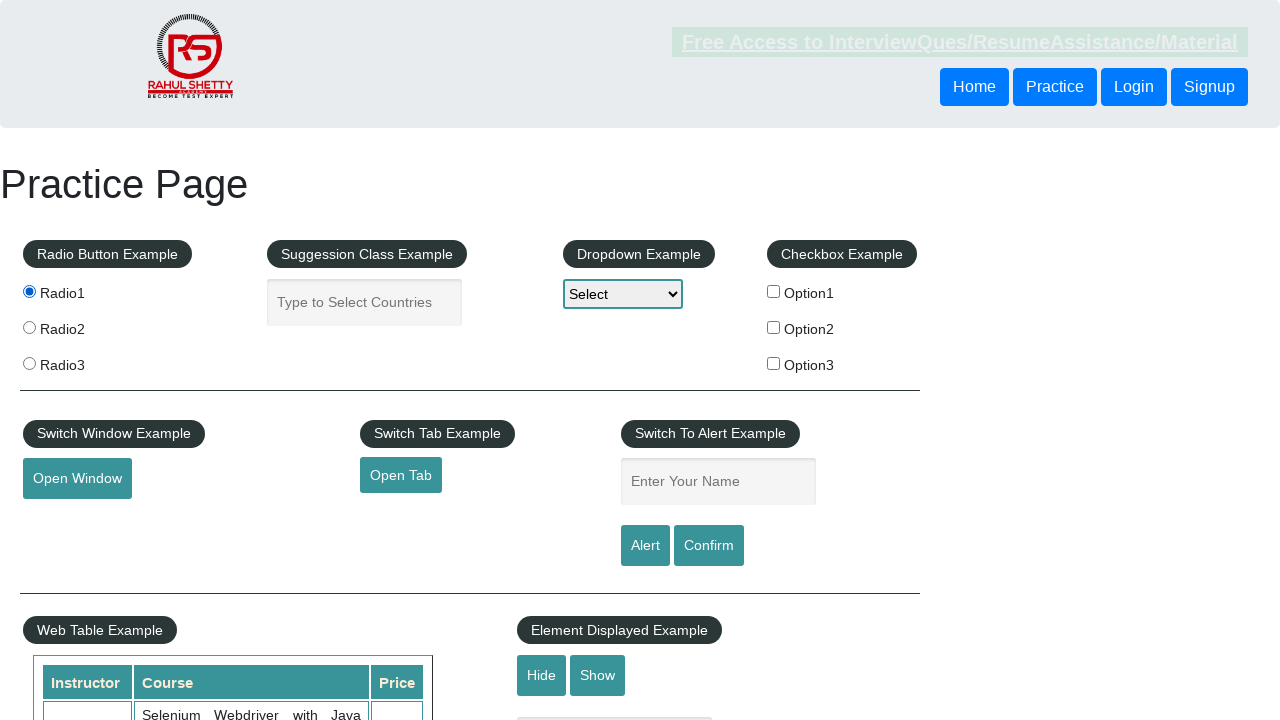